Tests the text input functionality on UI Testing Playground by entering text into an input field and clicking a button to change the button's text

Starting URL: http://uitestingplayground.com/textinput

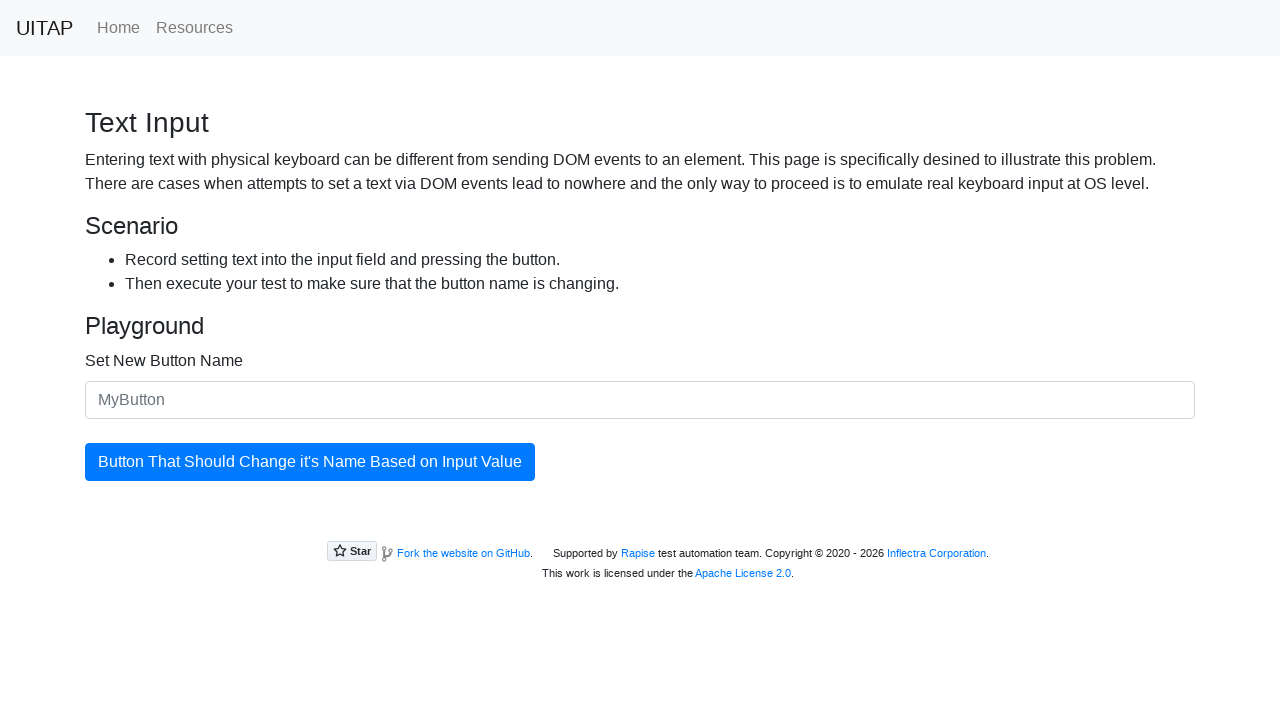

Filled input field with 'SkyPro' on #newButtonName
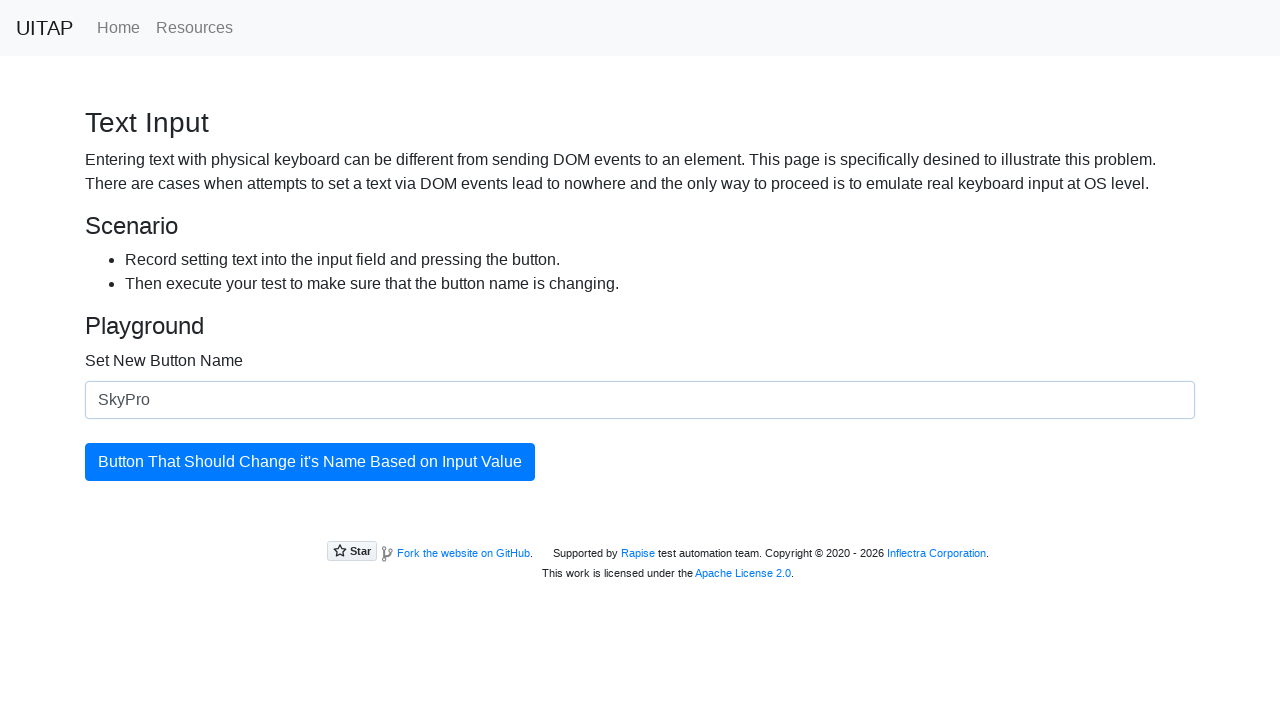

Clicked the blue primary button to change its text at (310, 462) on button.btn-primary
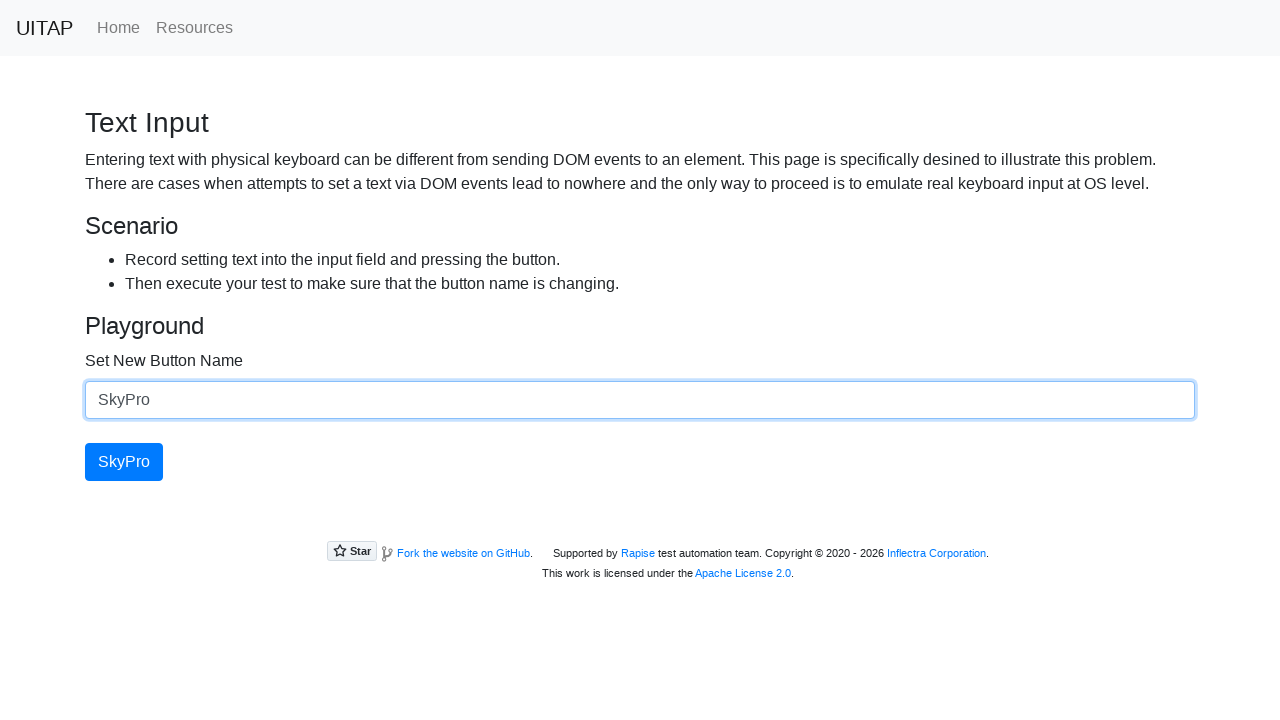

Button text successfully changed to 'SkyPro'
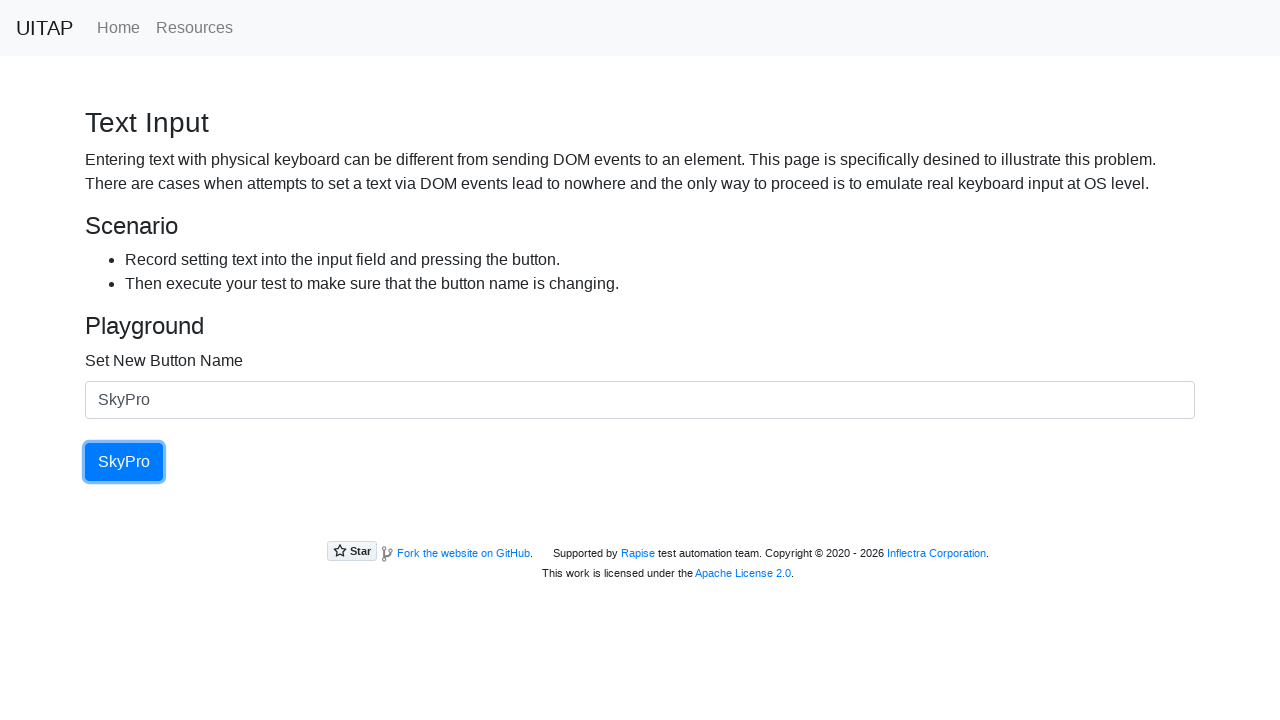

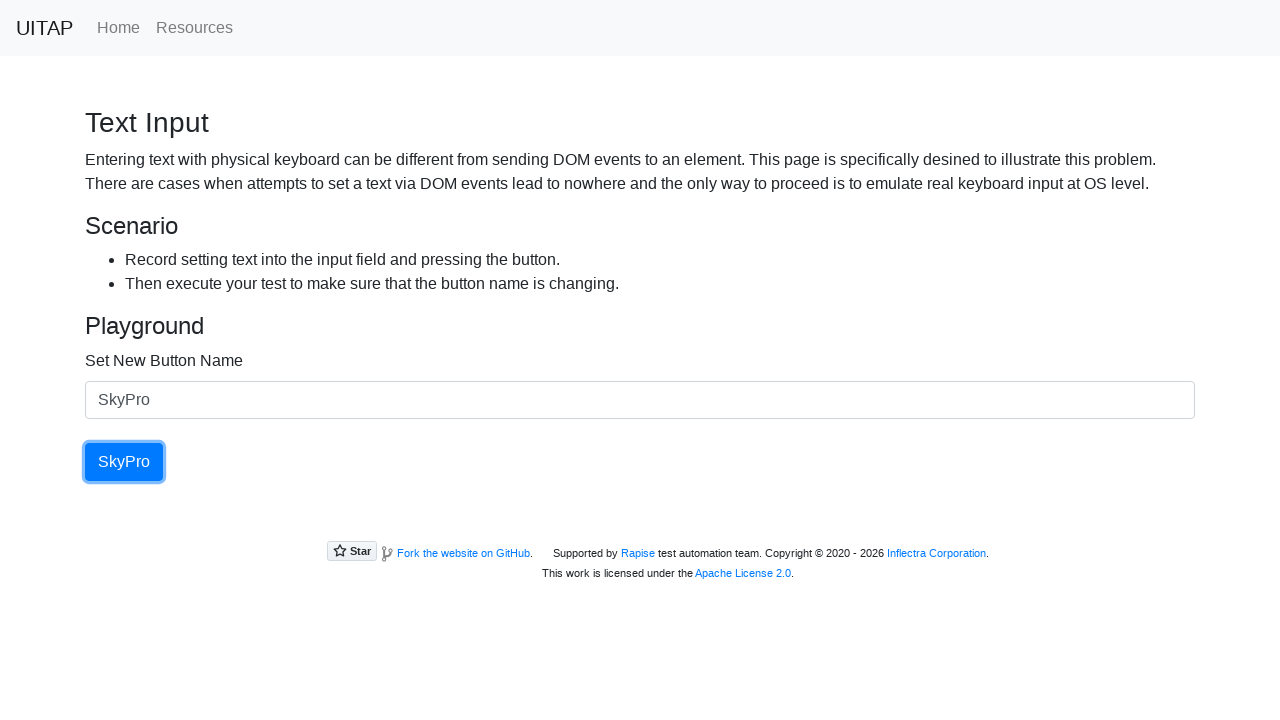